Tests hover functionality by hovering over an avatar image and verifying that additional user information (caption) appears on the page.

Starting URL: http://the-internet.herokuapp.com/hovers

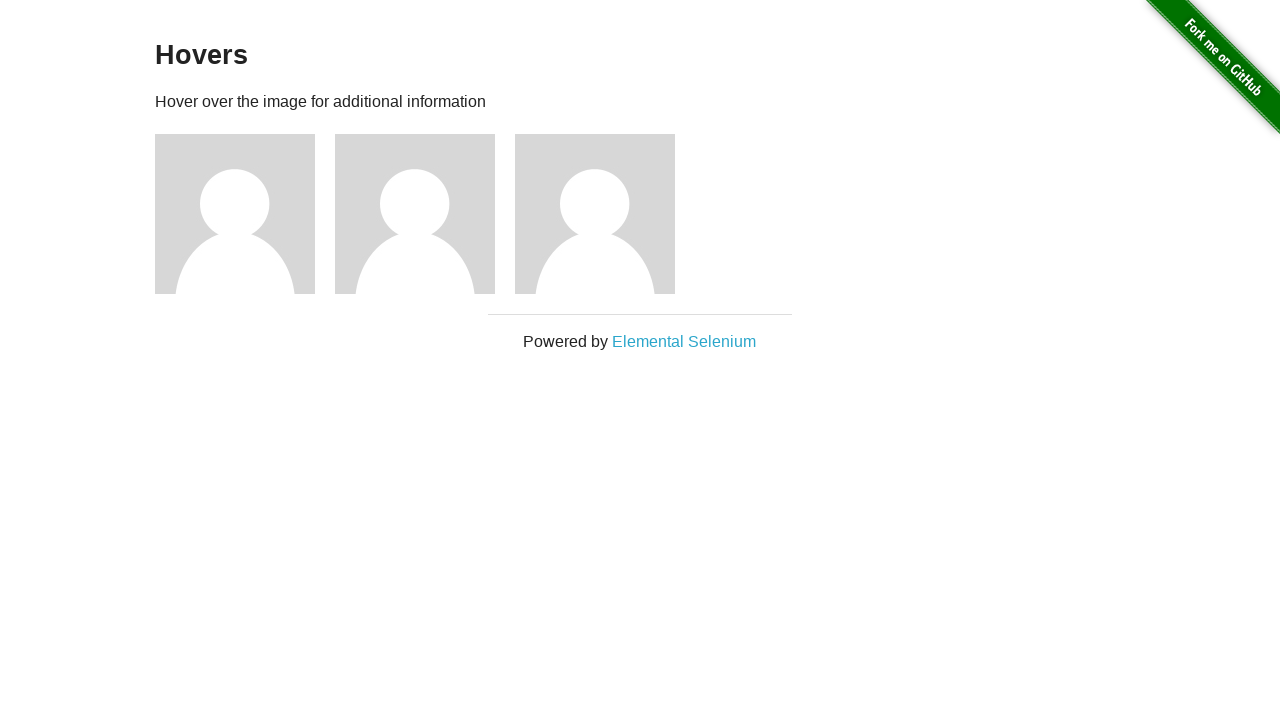

Located the first avatar element
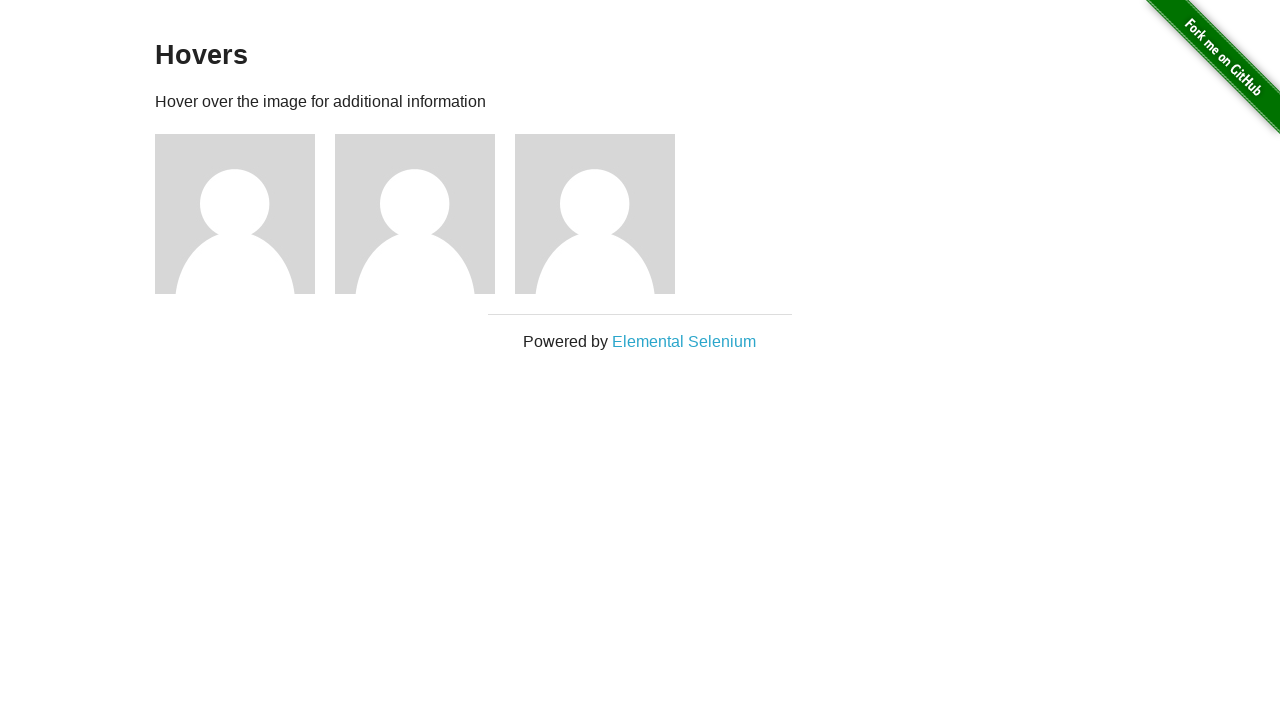

Hovered over the avatar image at (245, 214) on .figure >> nth=0
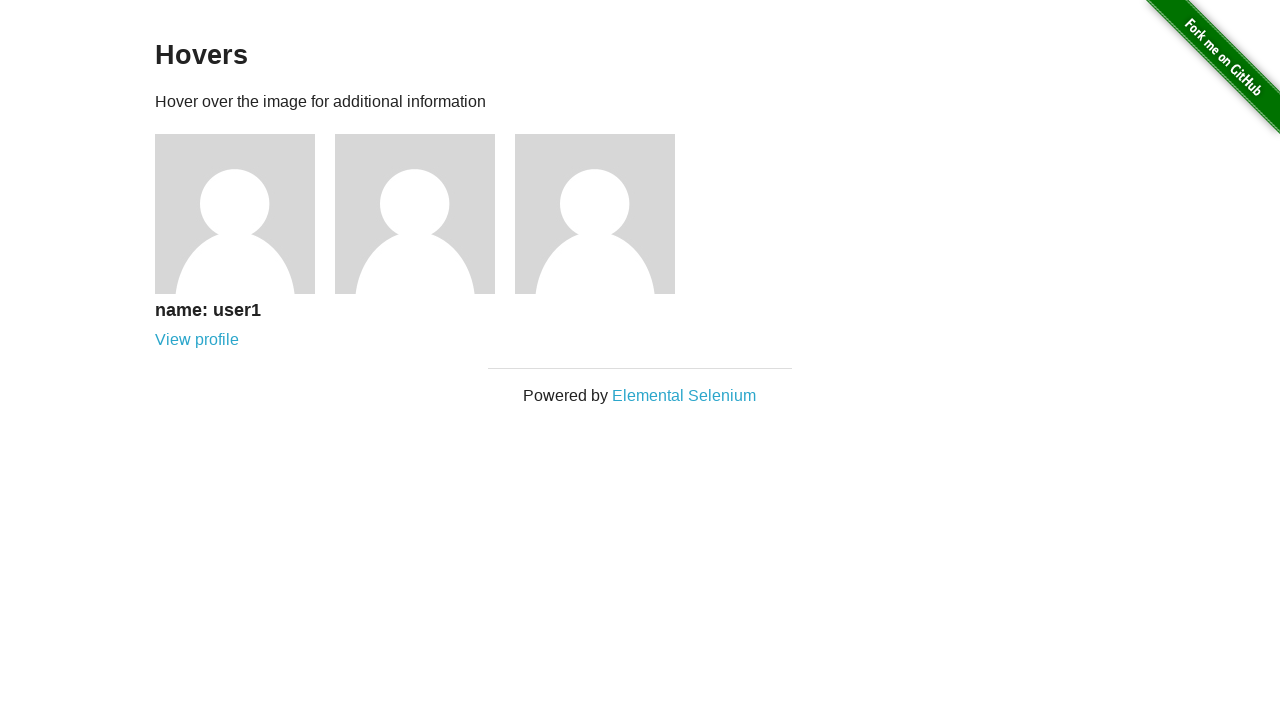

Waited for caption element to appear
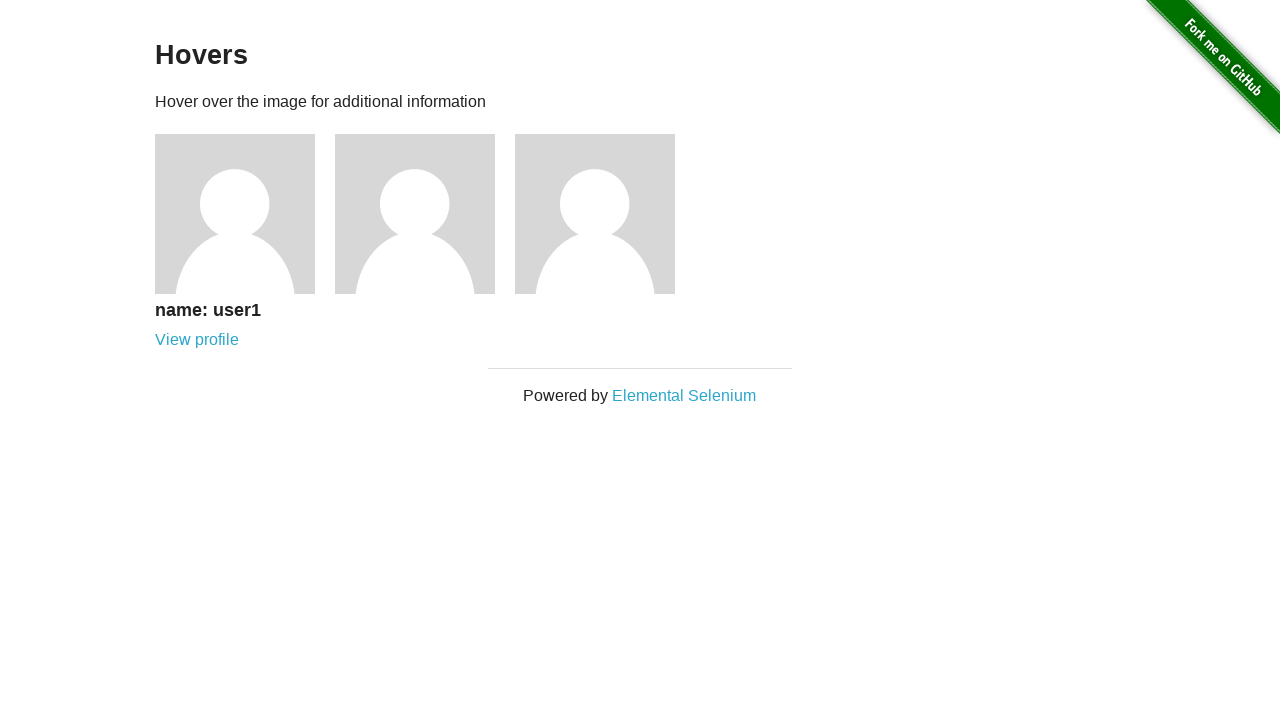

Located the first caption element
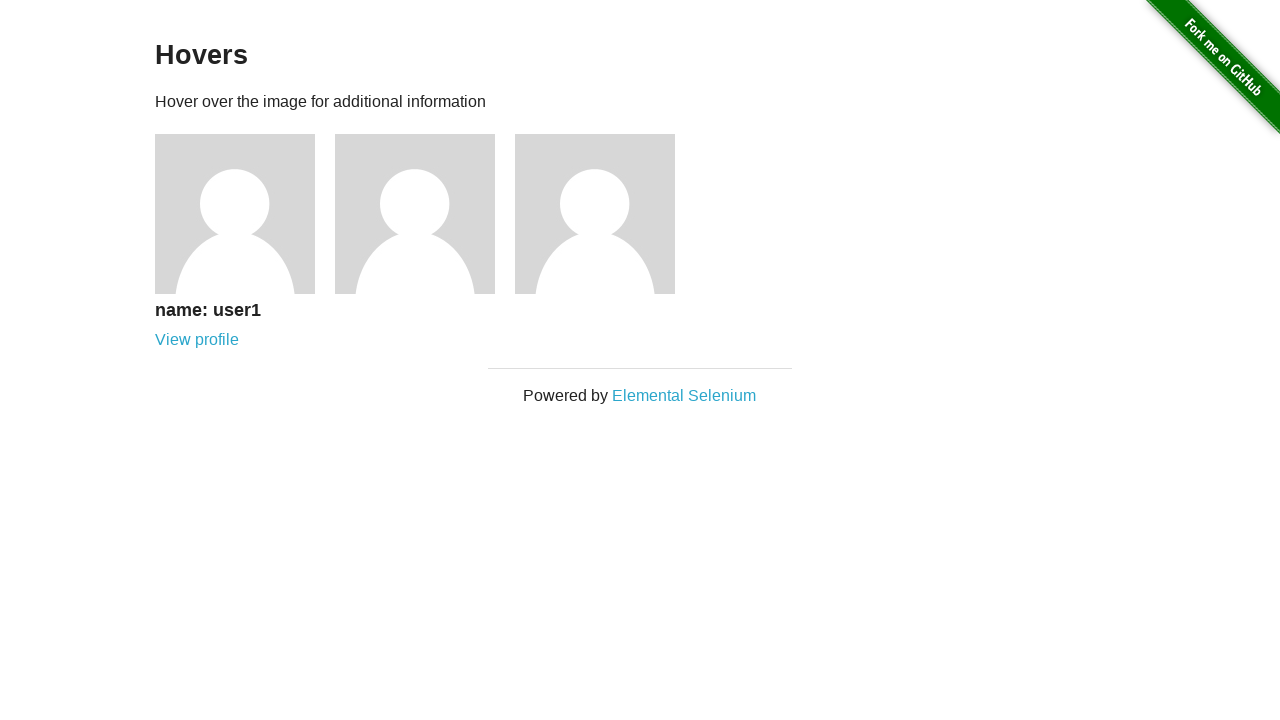

Verified that caption is visible after hover
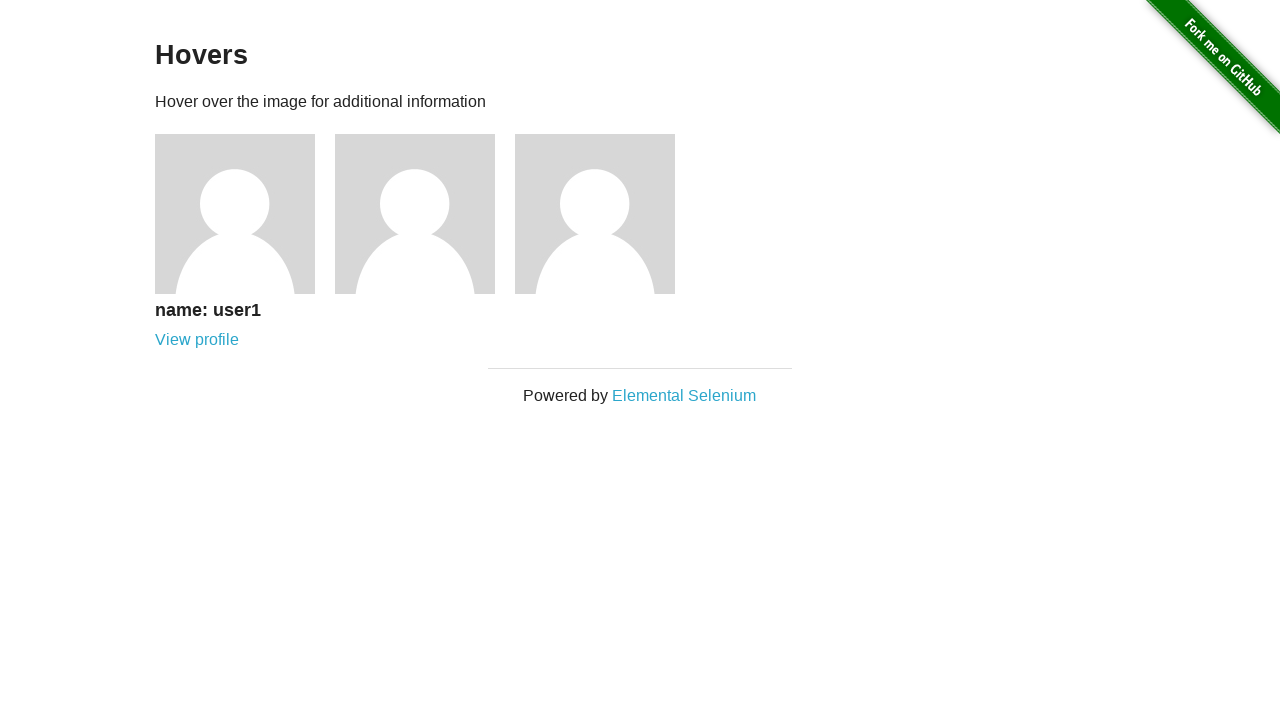

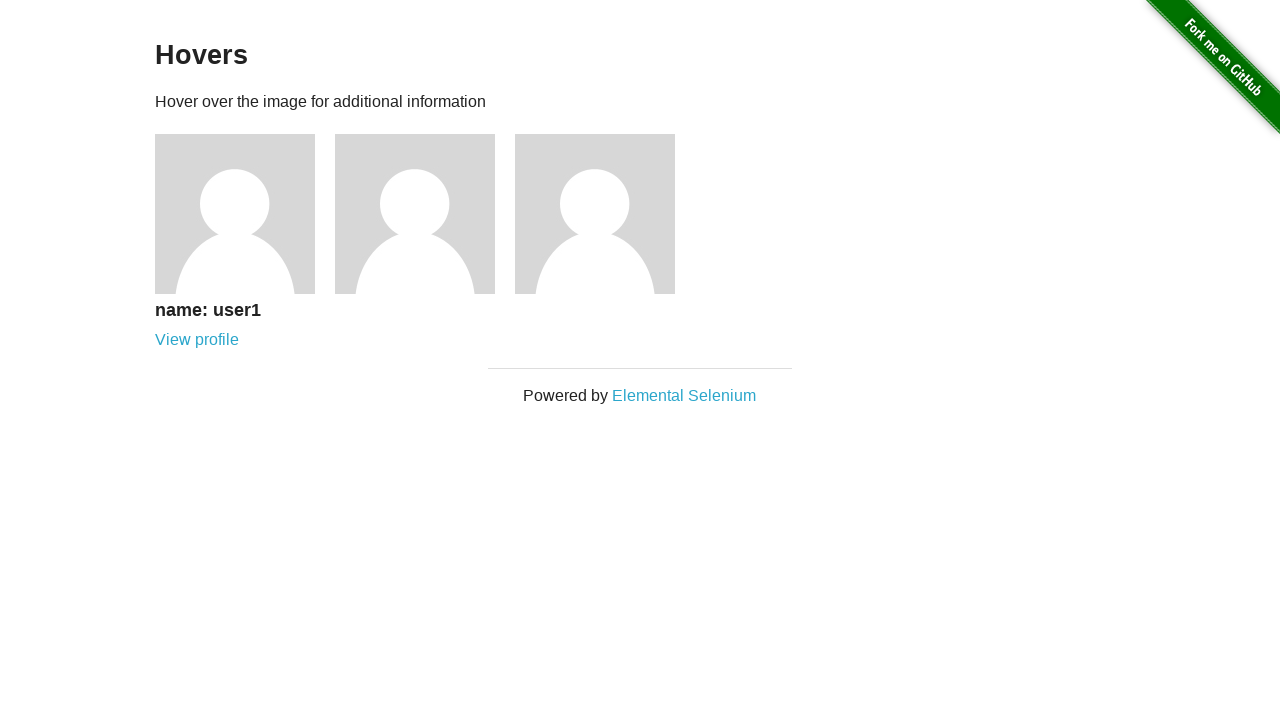